Tests calculator addition by entering 5 and 10, selecting sum operation, and verifying the result is 15

Starting URL: https://calculatorhtml.onrender.com

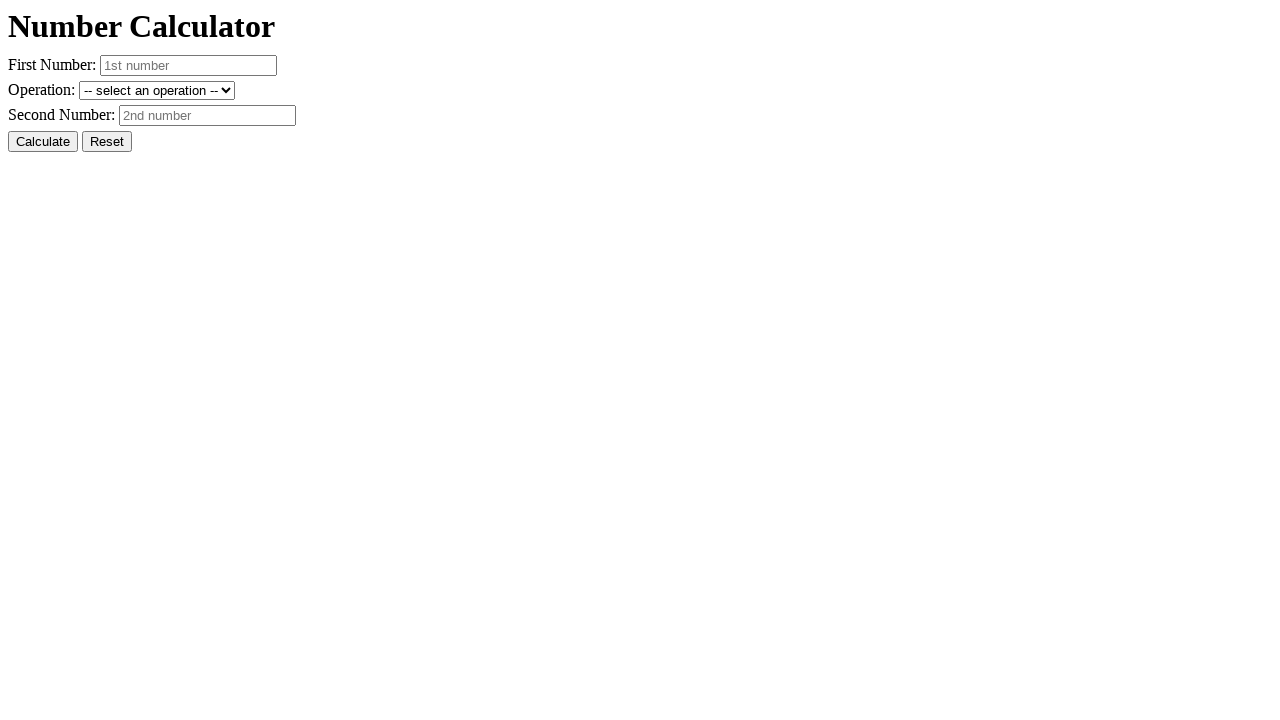

Clicked Reset button to clear previous values at (107, 142) on #resetButton
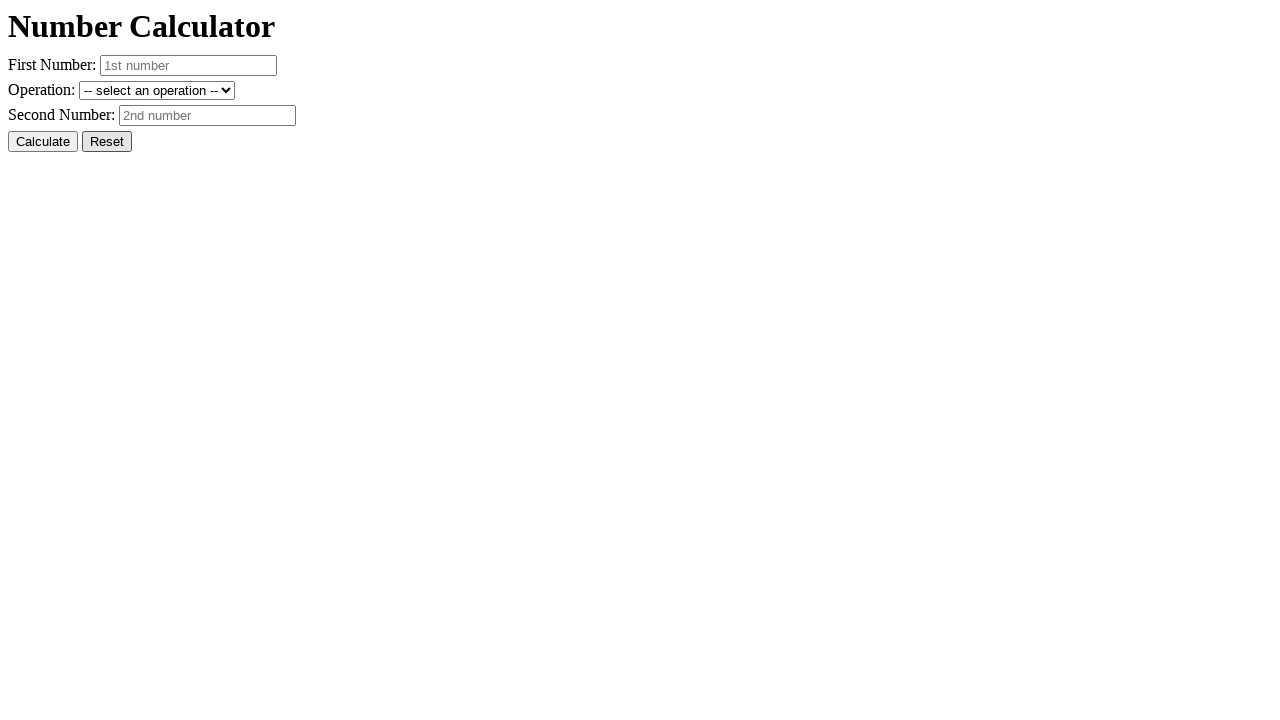

Entered first number: 5 on #number1
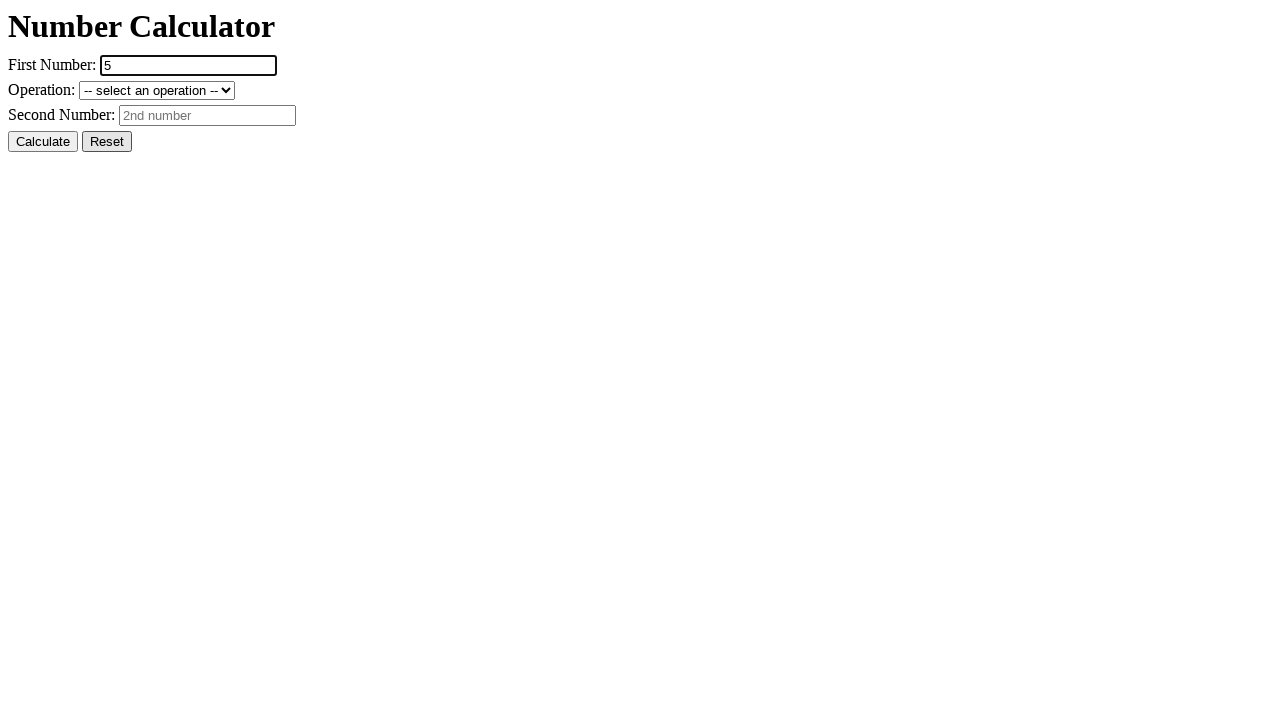

Entered second number: 10 on #number2
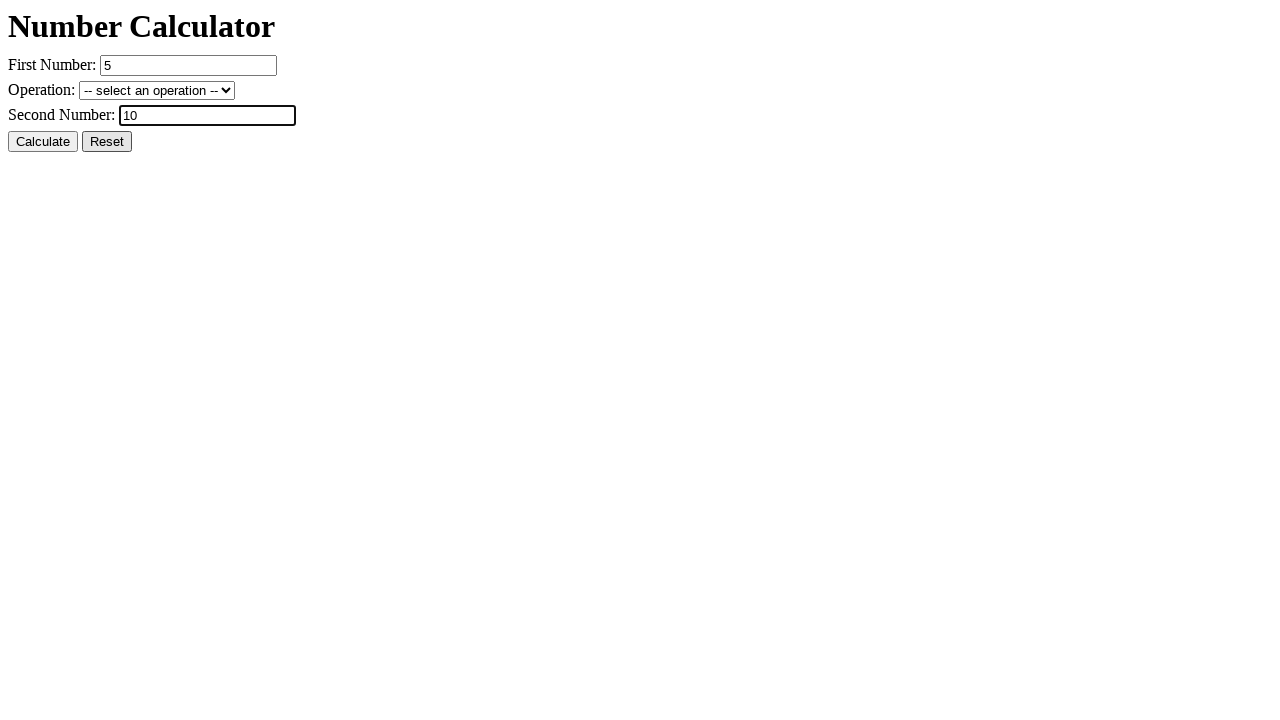

Selected sum operation from dropdown on #operation
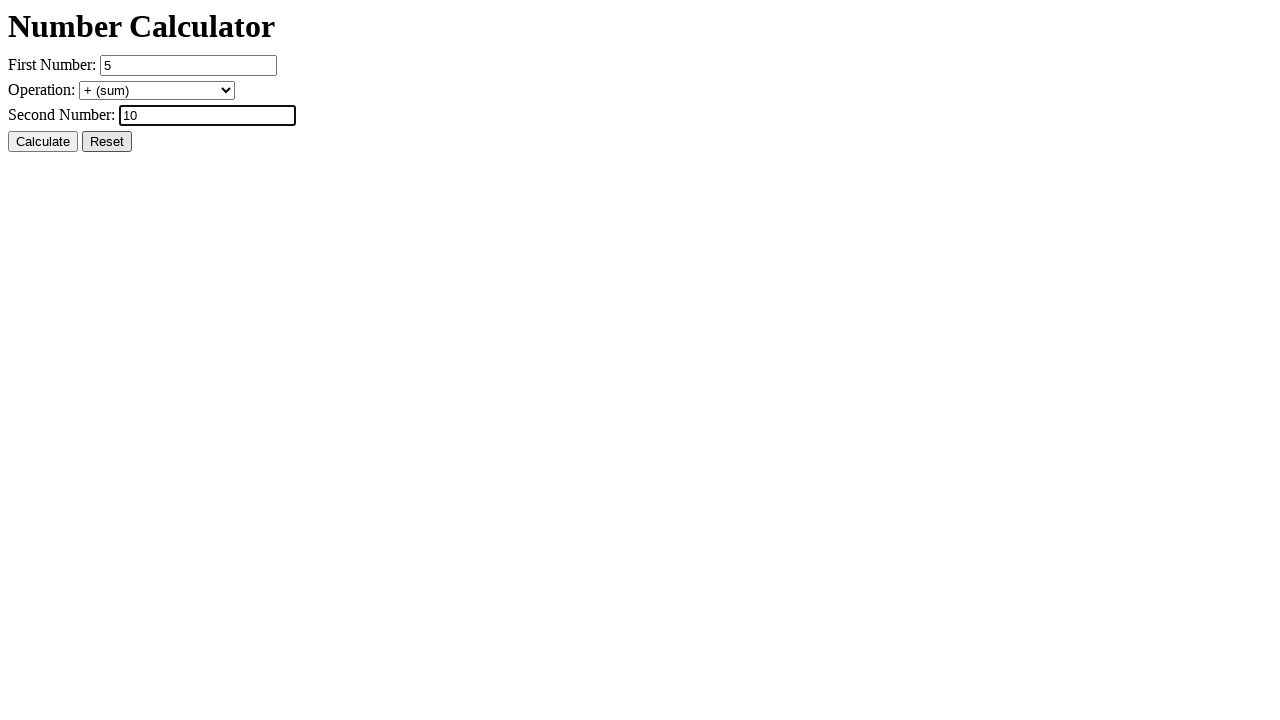

Clicked Calculate button at (43, 142) on #calcButton
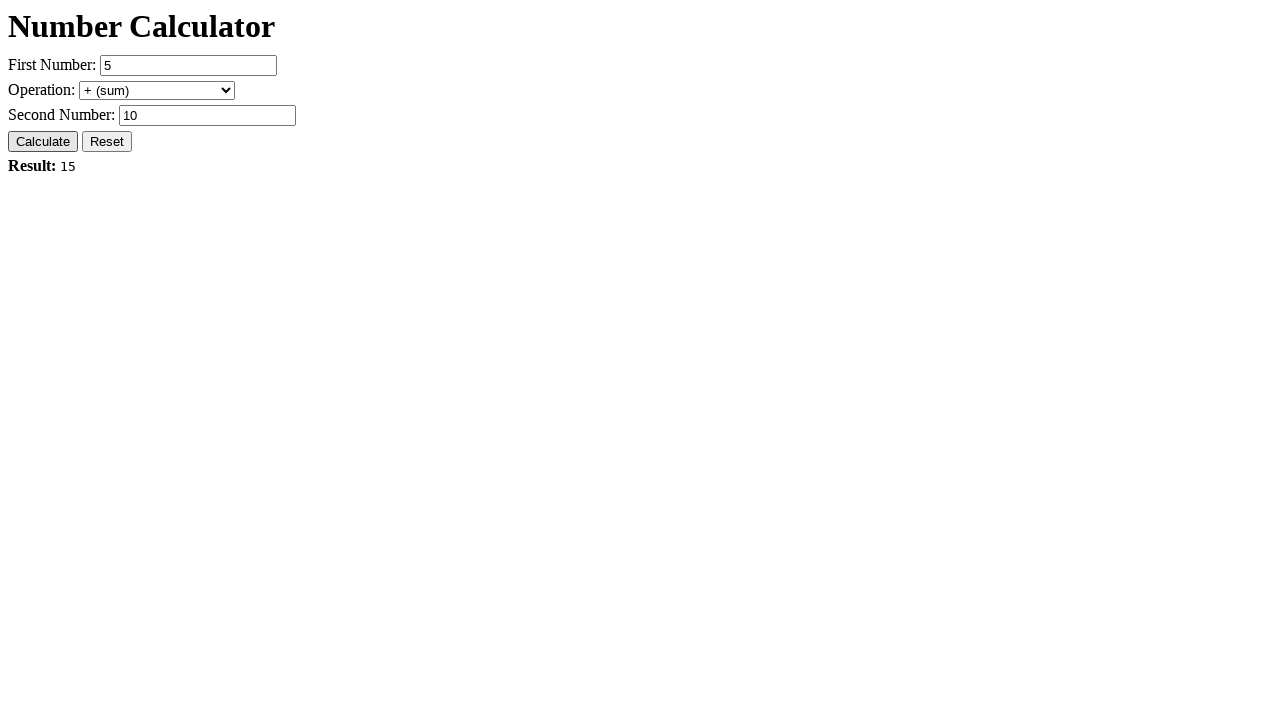

Result element appeared on page
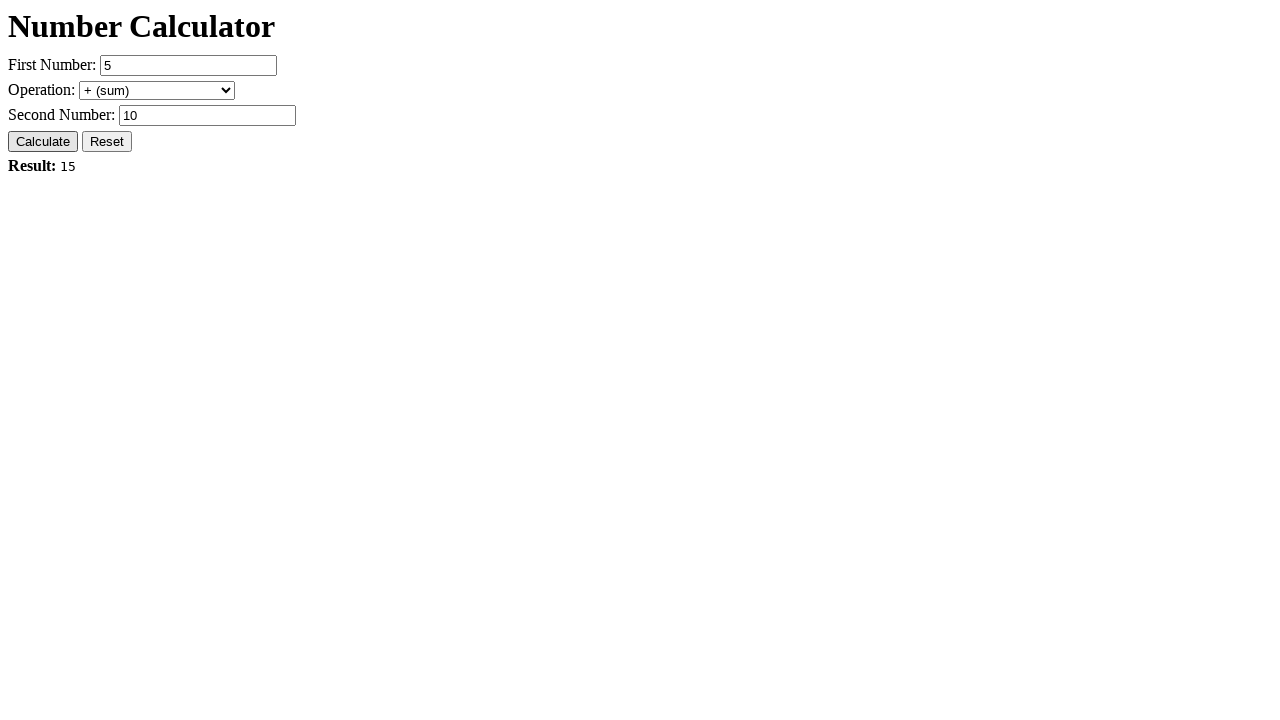

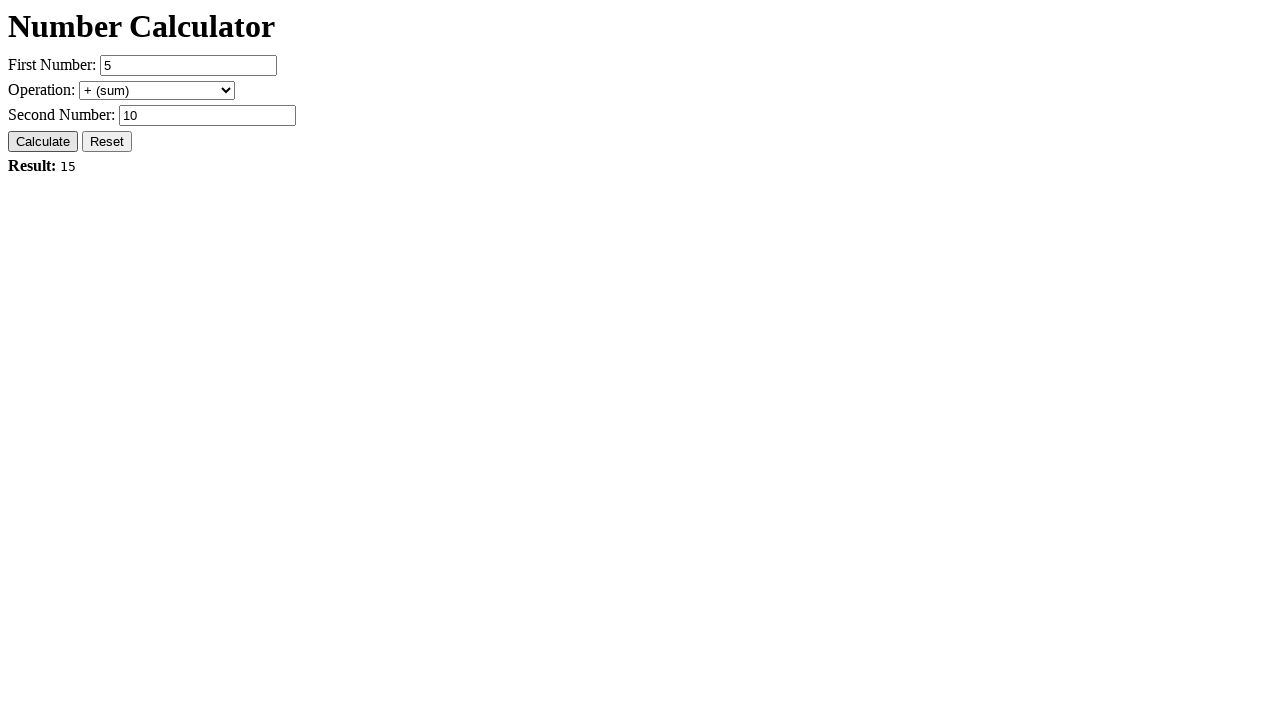